Tests a wait/verify functionality by clicking a verify button and checking for a success message

Starting URL: http://suninjuly.github.io/wait1.html

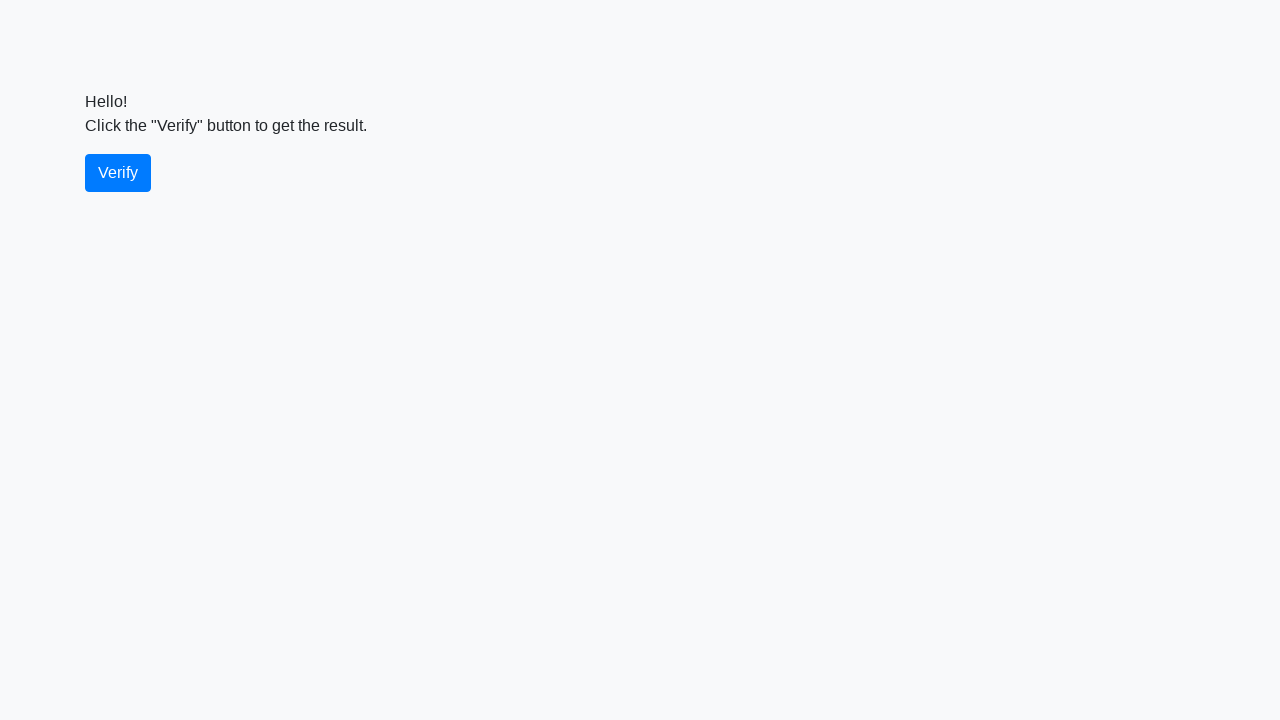

Clicked the verify button at (118, 173) on #verify
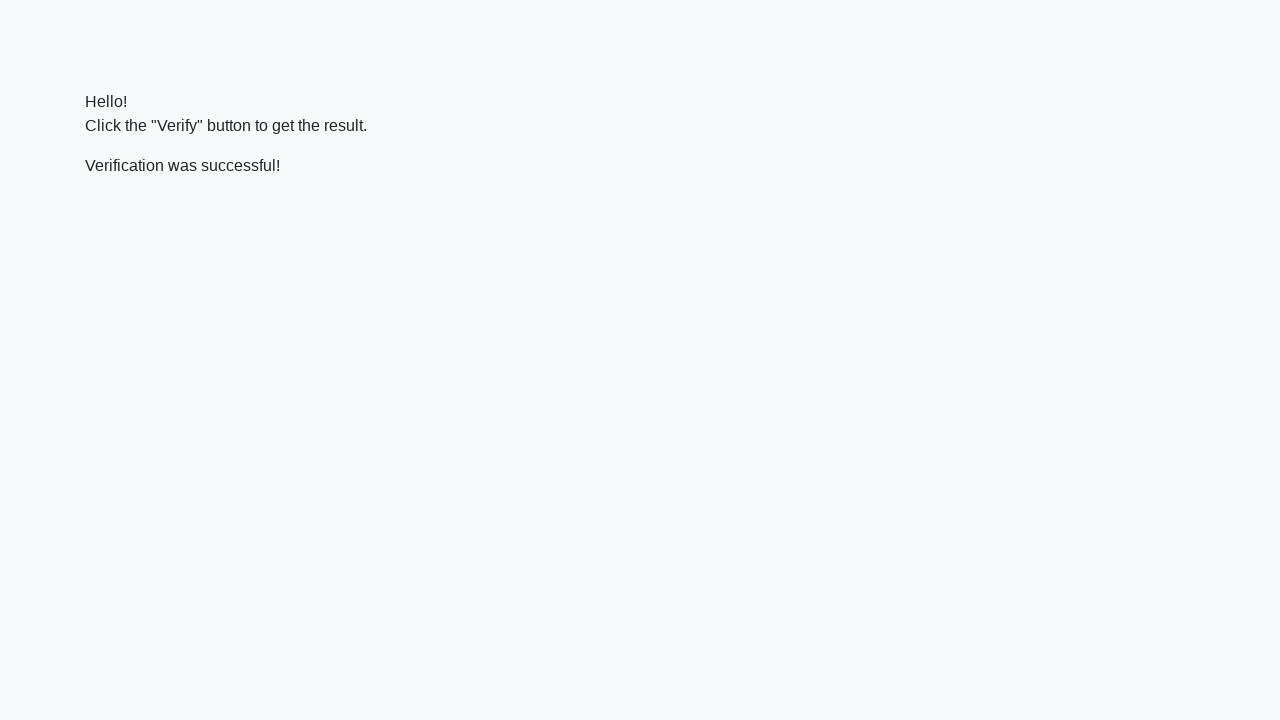

Located the verify message element
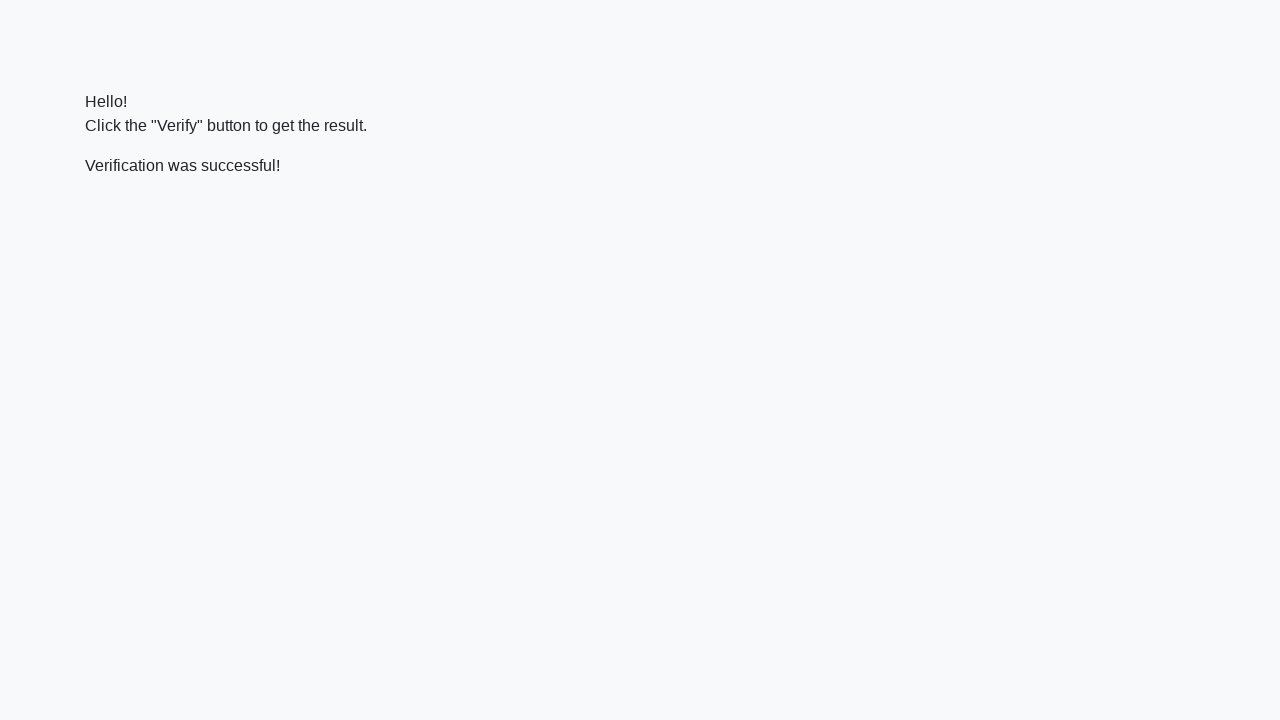

Waited for the success message to appear
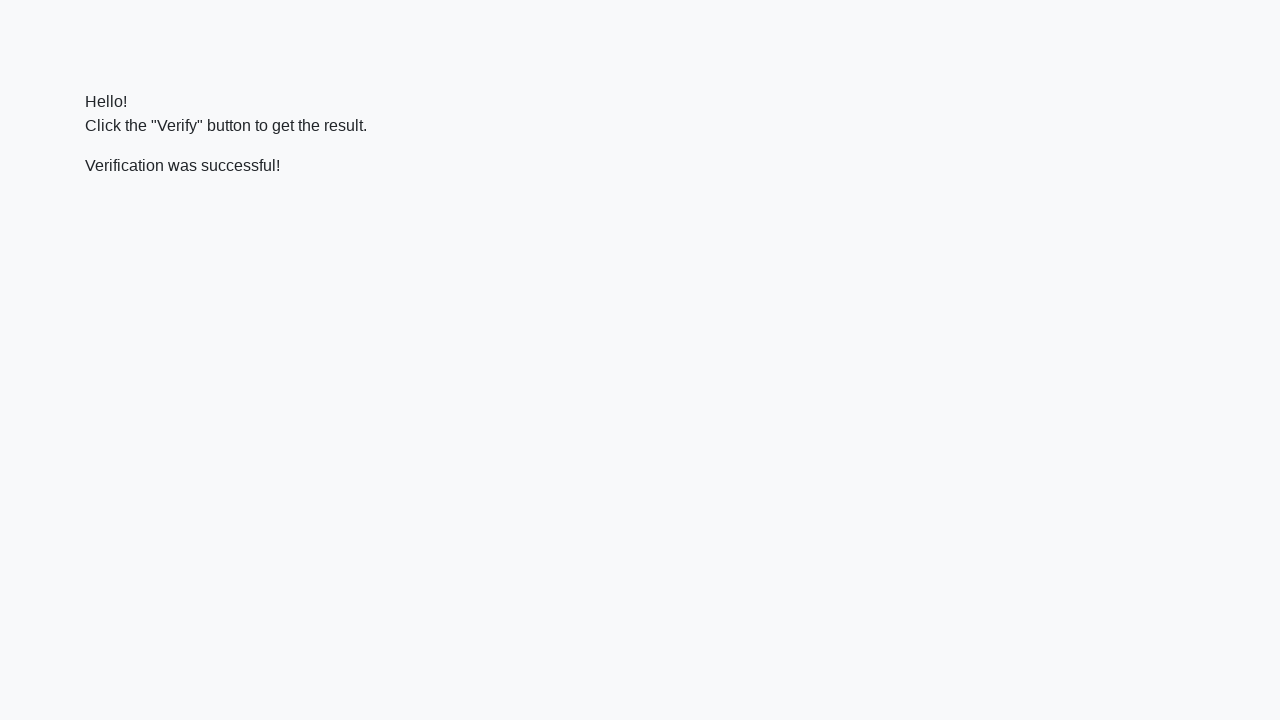

Verified that success message contains 'successful'
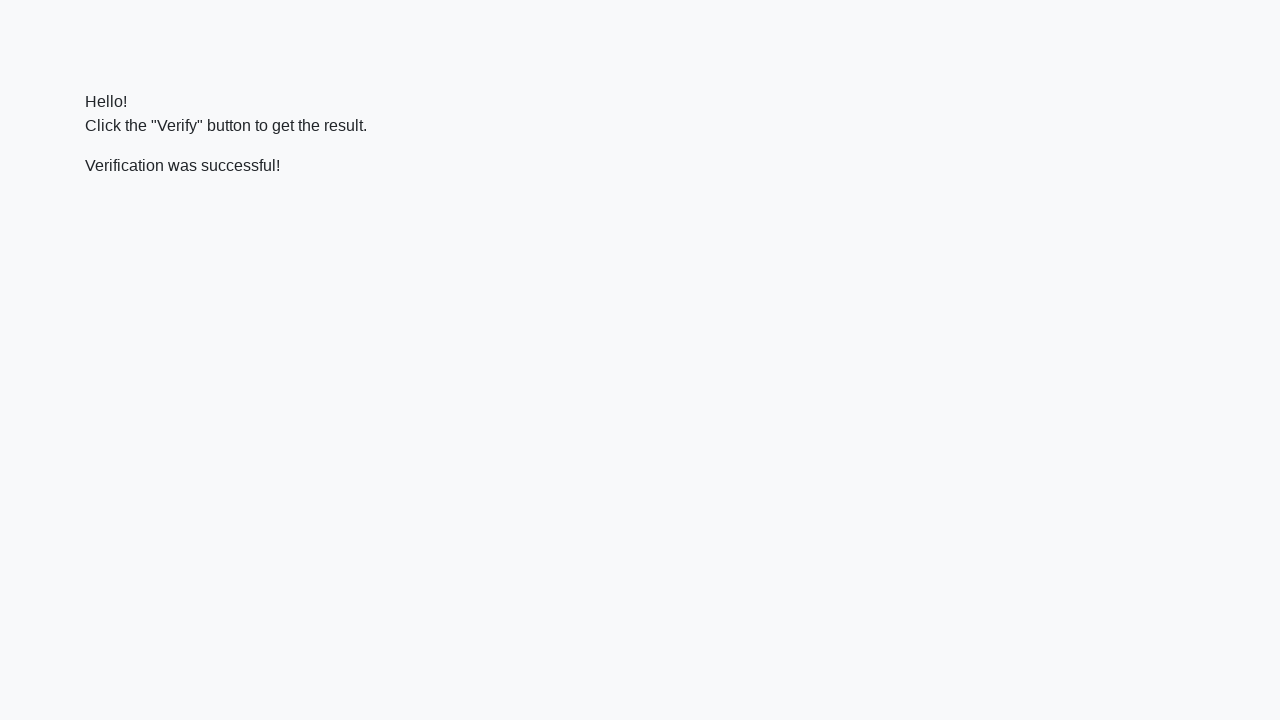

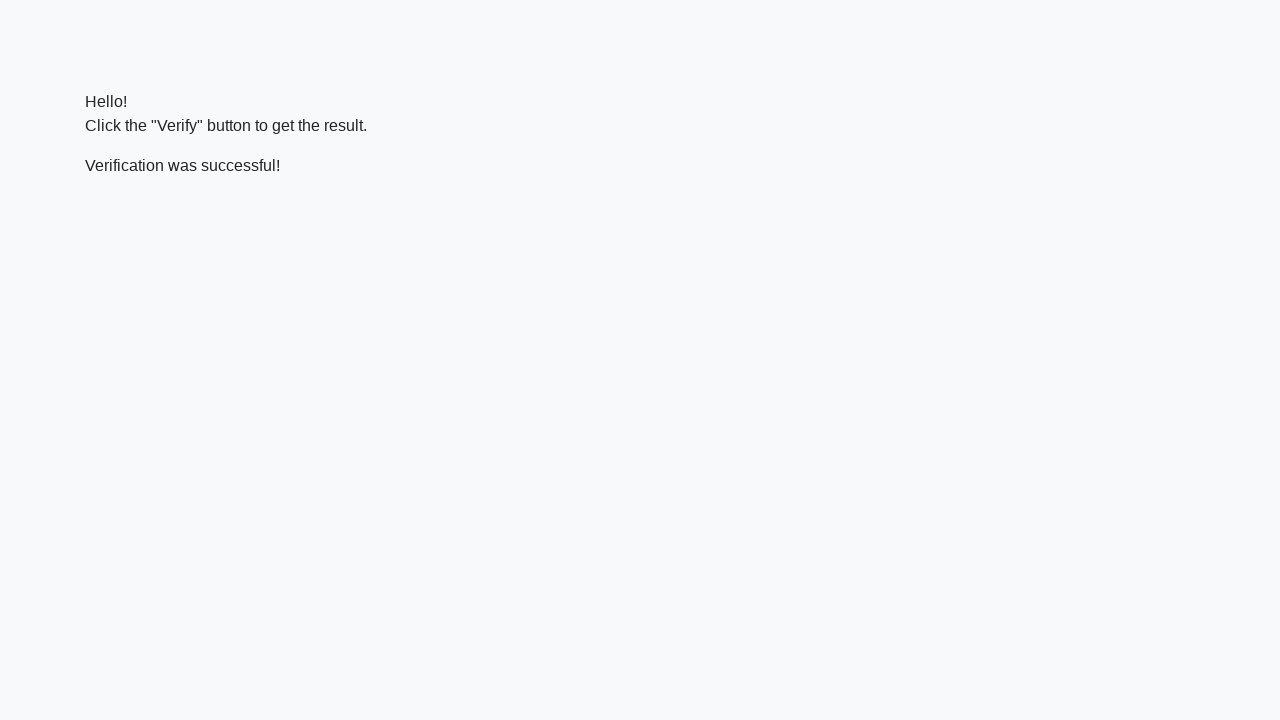